Tests browser window manipulation on Flipkart including resizing, repositioning, maximizing, and navigation back/forward operations

Starting URL: https://www.flipkart.com/

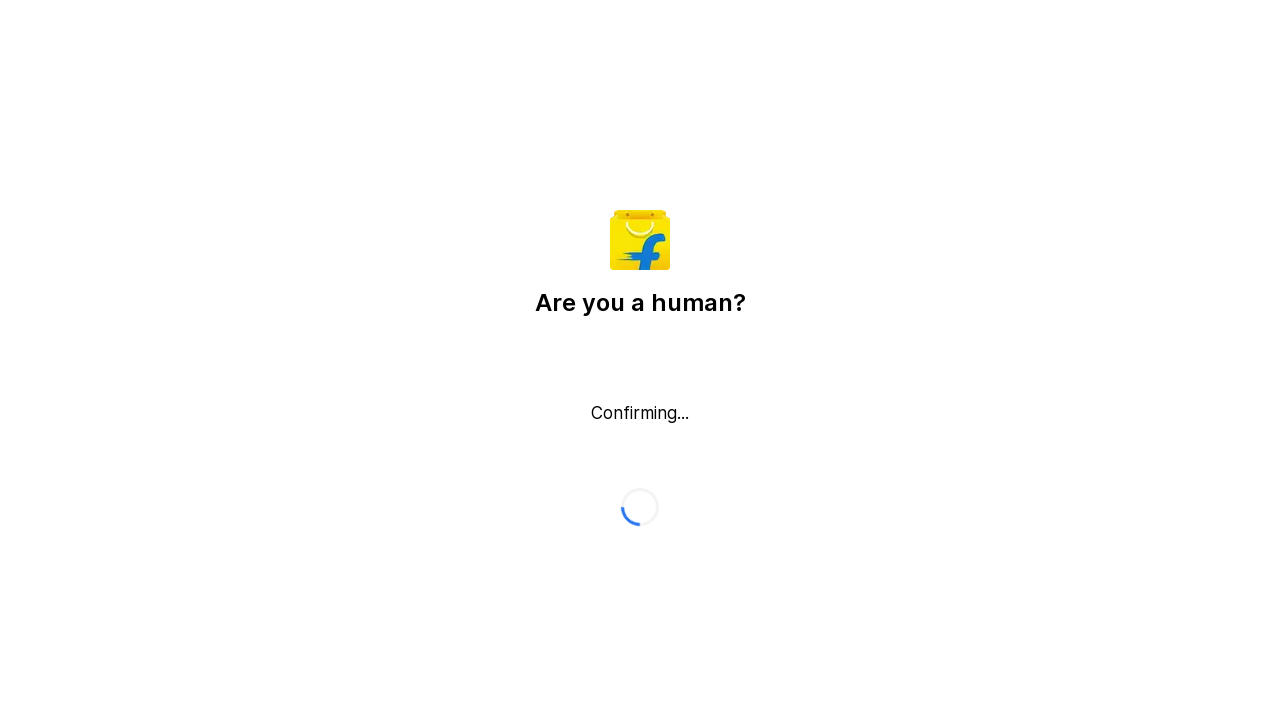

Resized browser window to 500x500
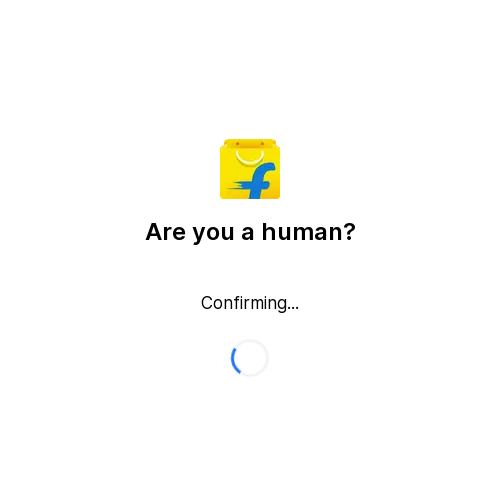

Waited 2 seconds for visual effect after resize
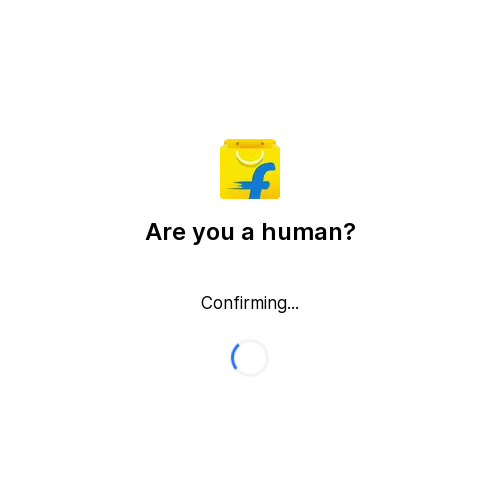

Maximized browser window to 1920x1080
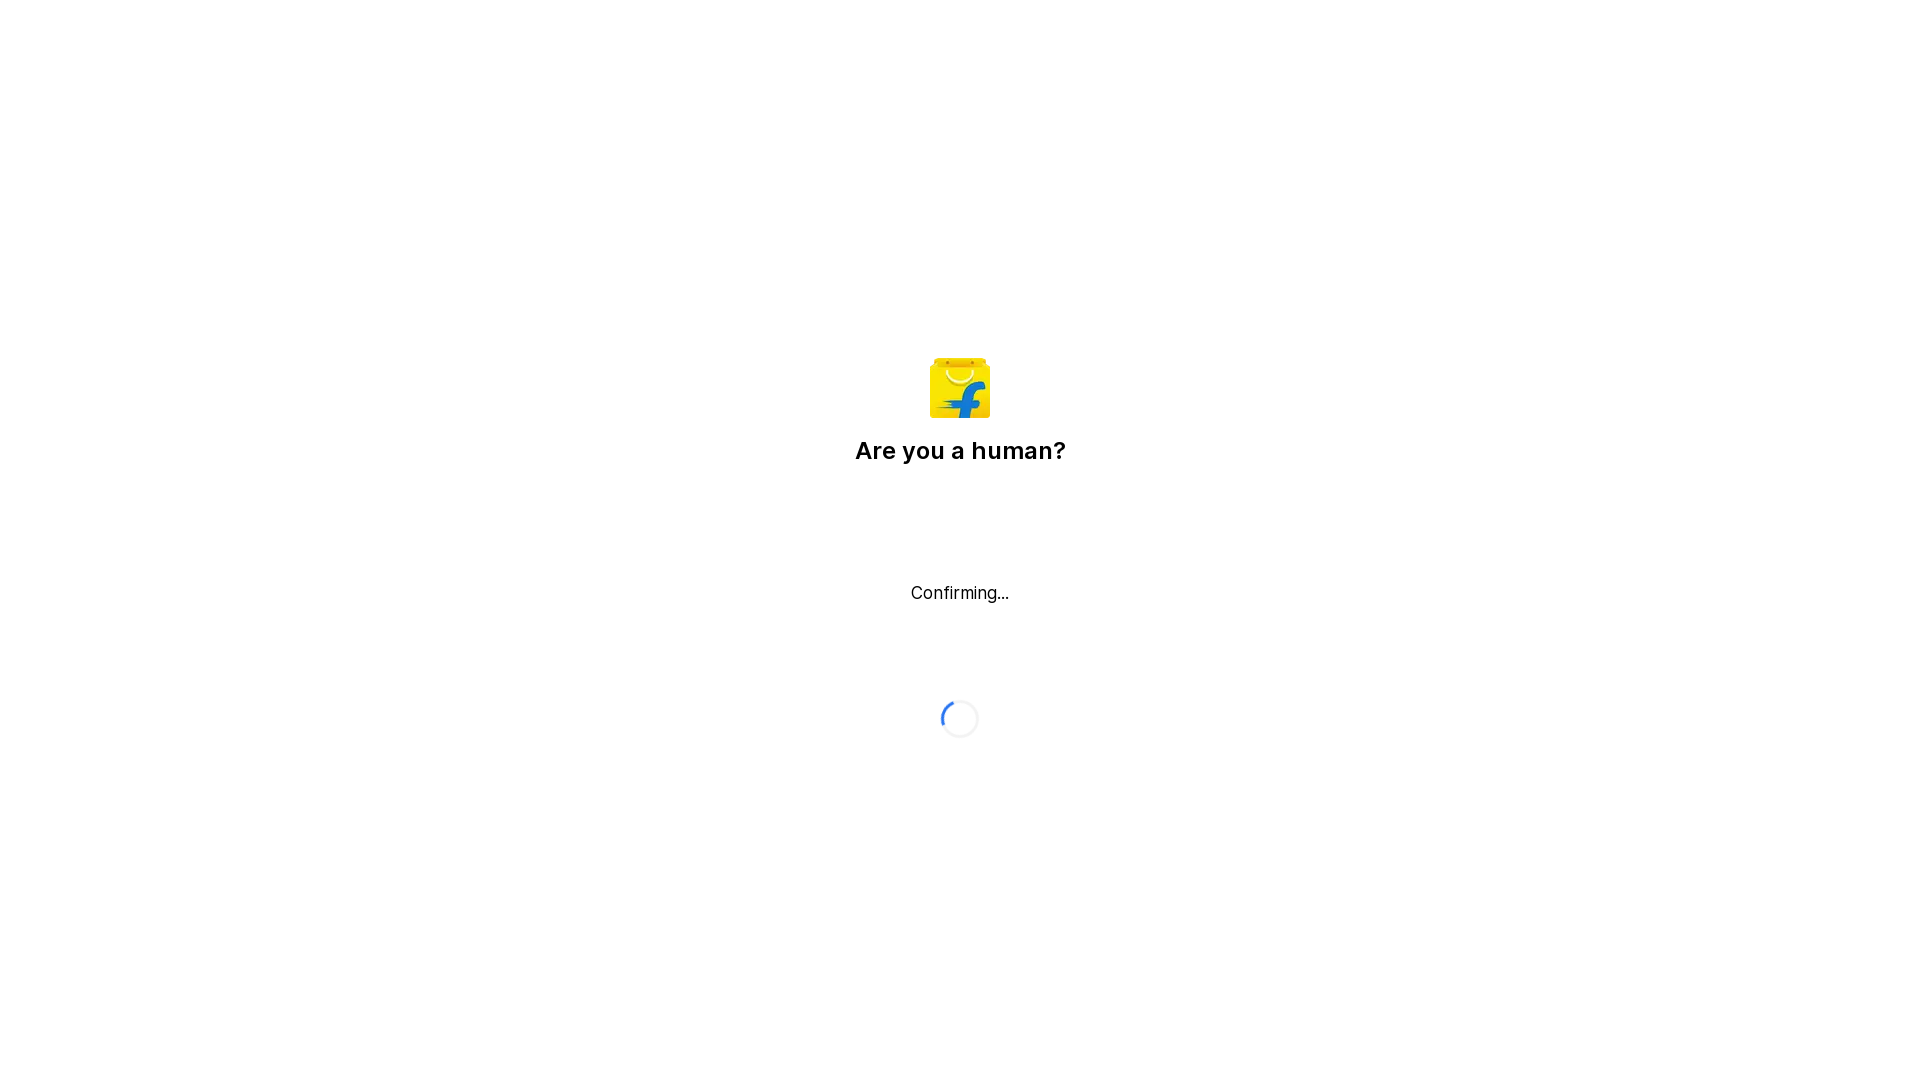

Waited 2 seconds for visual effect after maximization
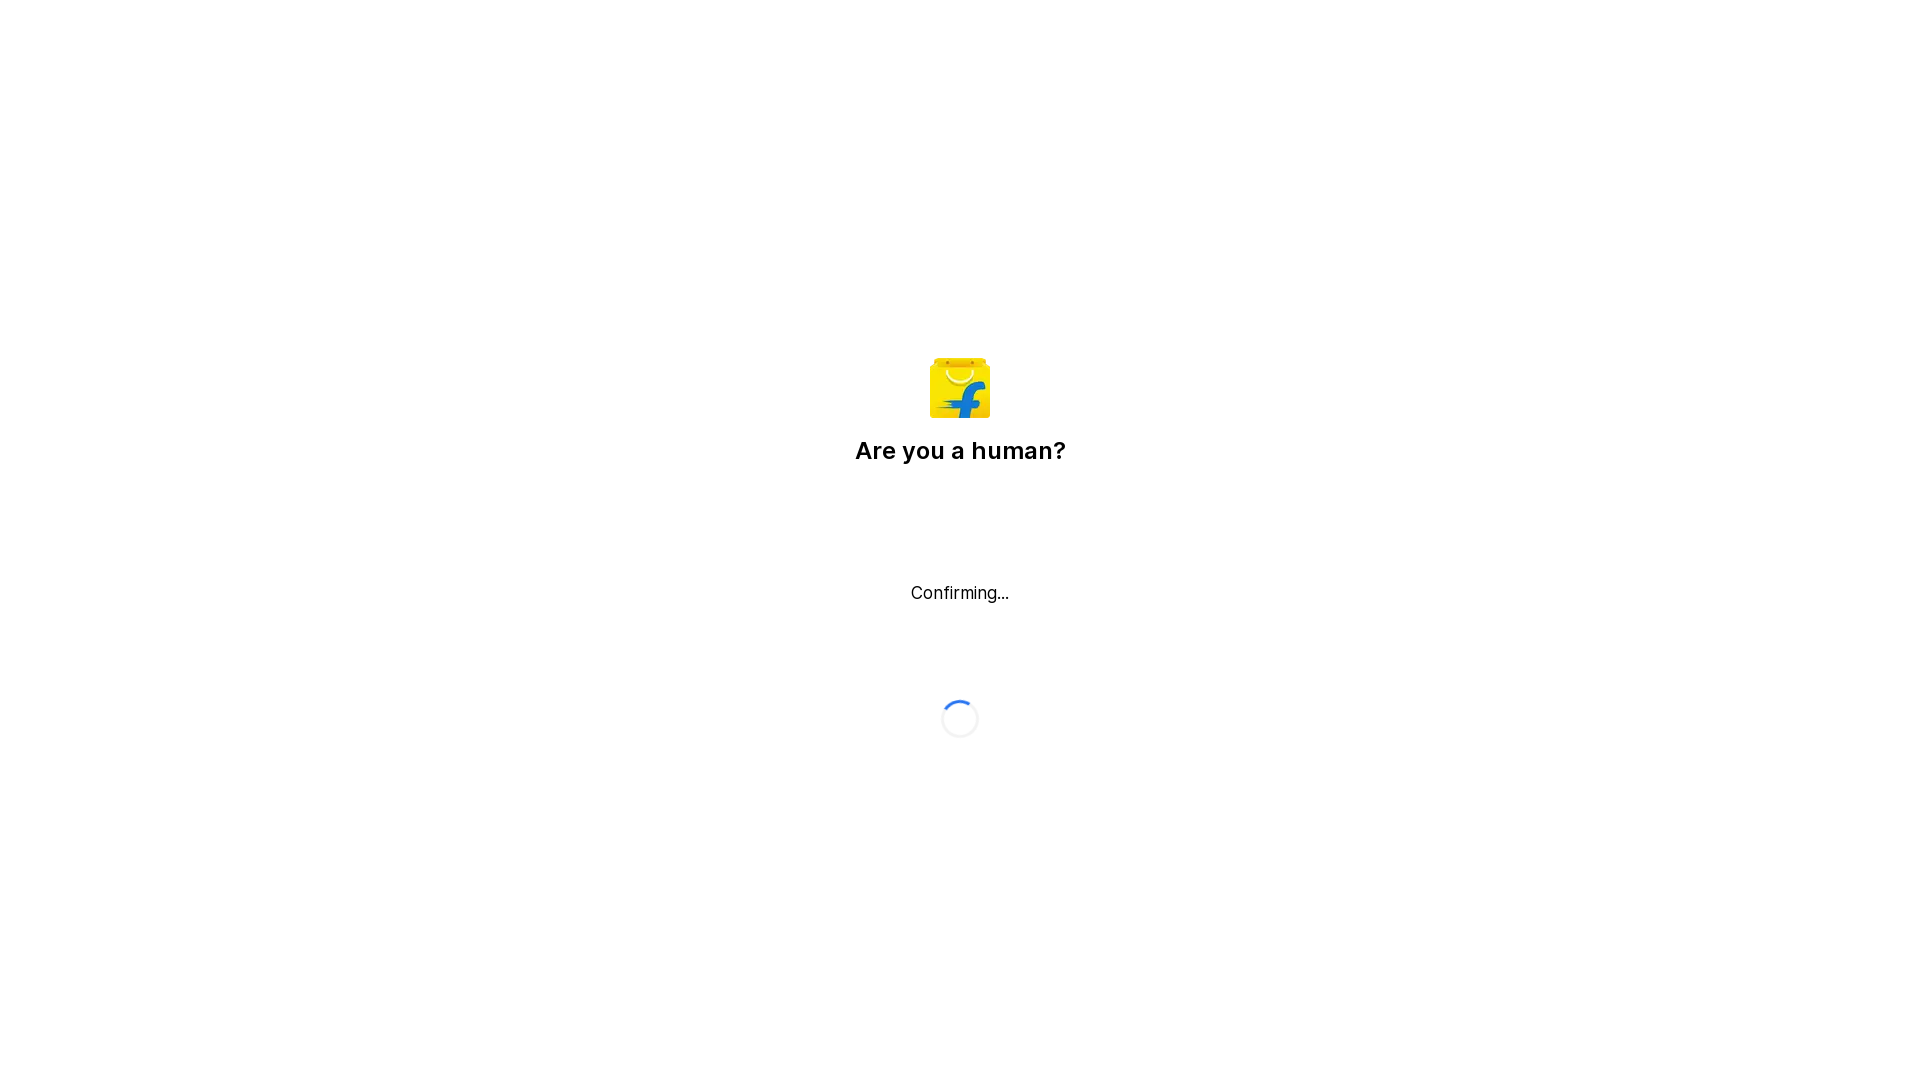

Navigated back to previous page
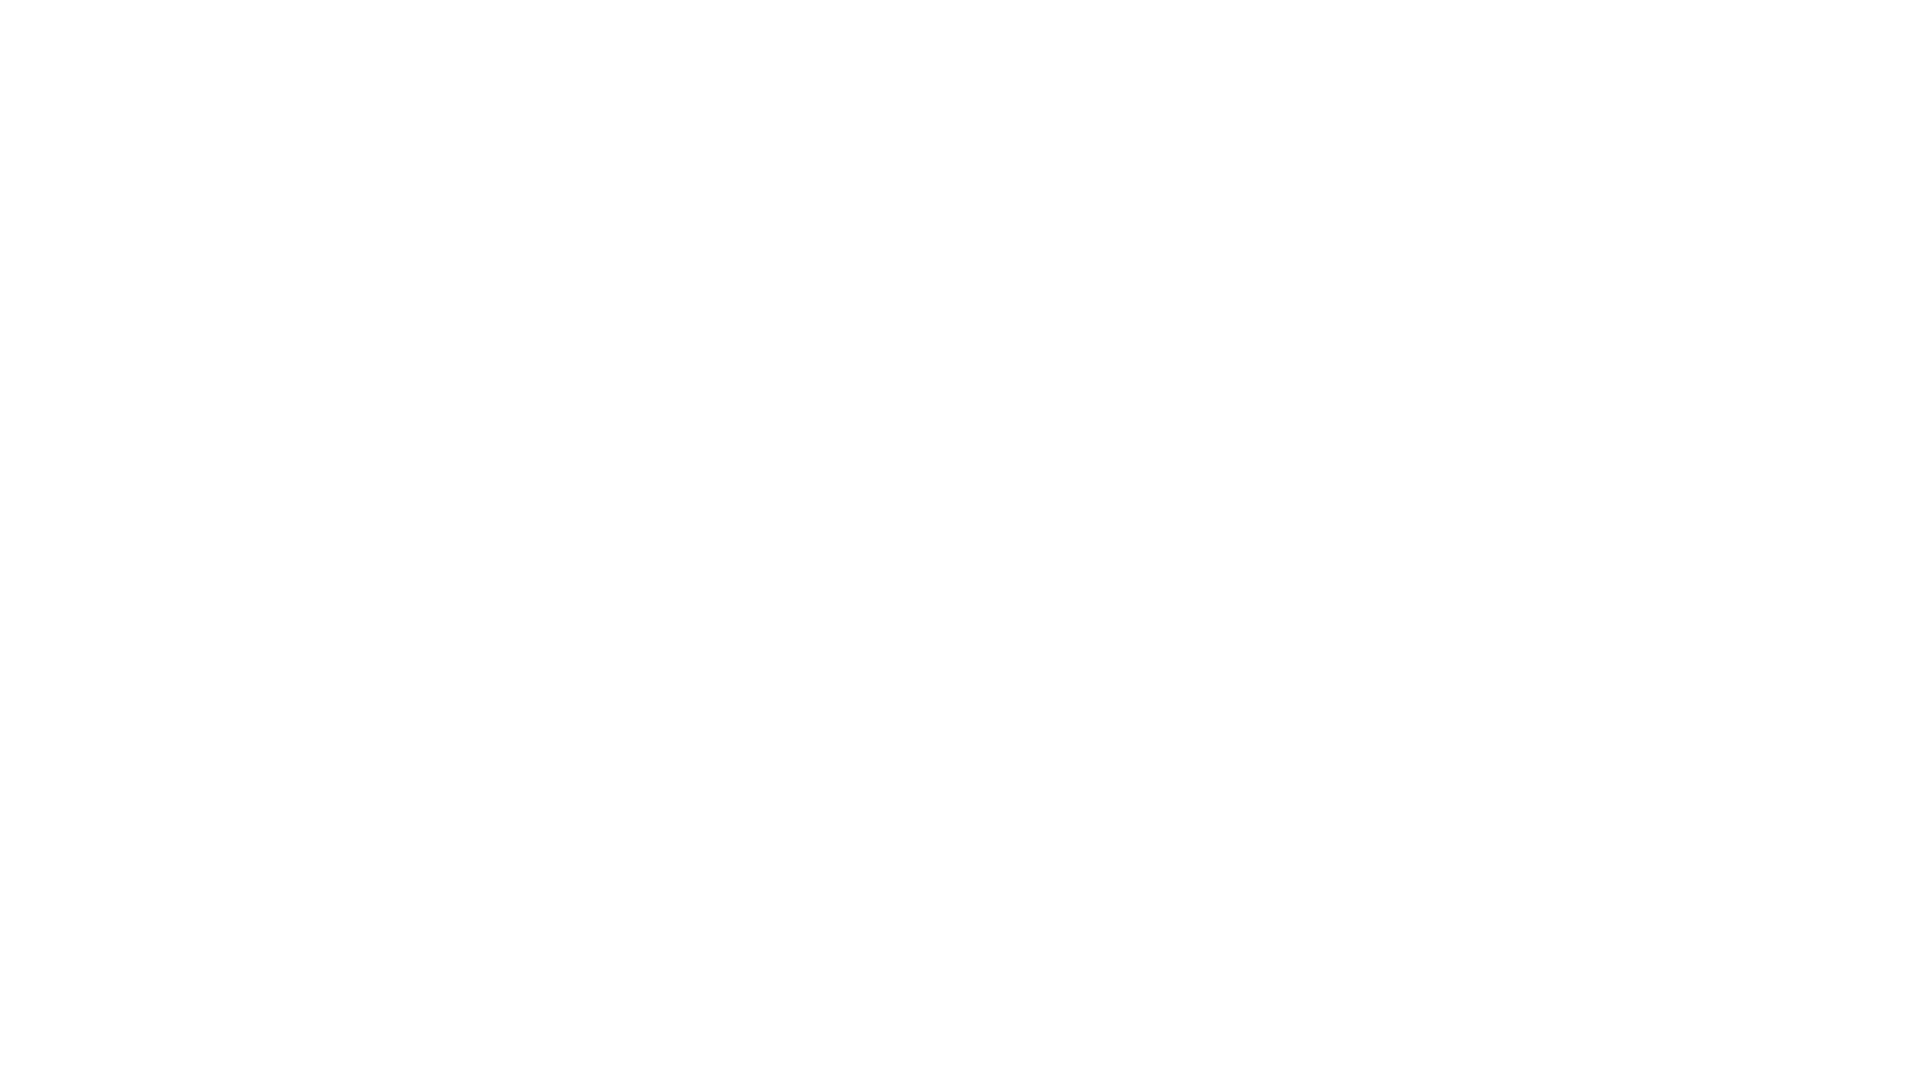

Waited 2 seconds for back navigation to complete
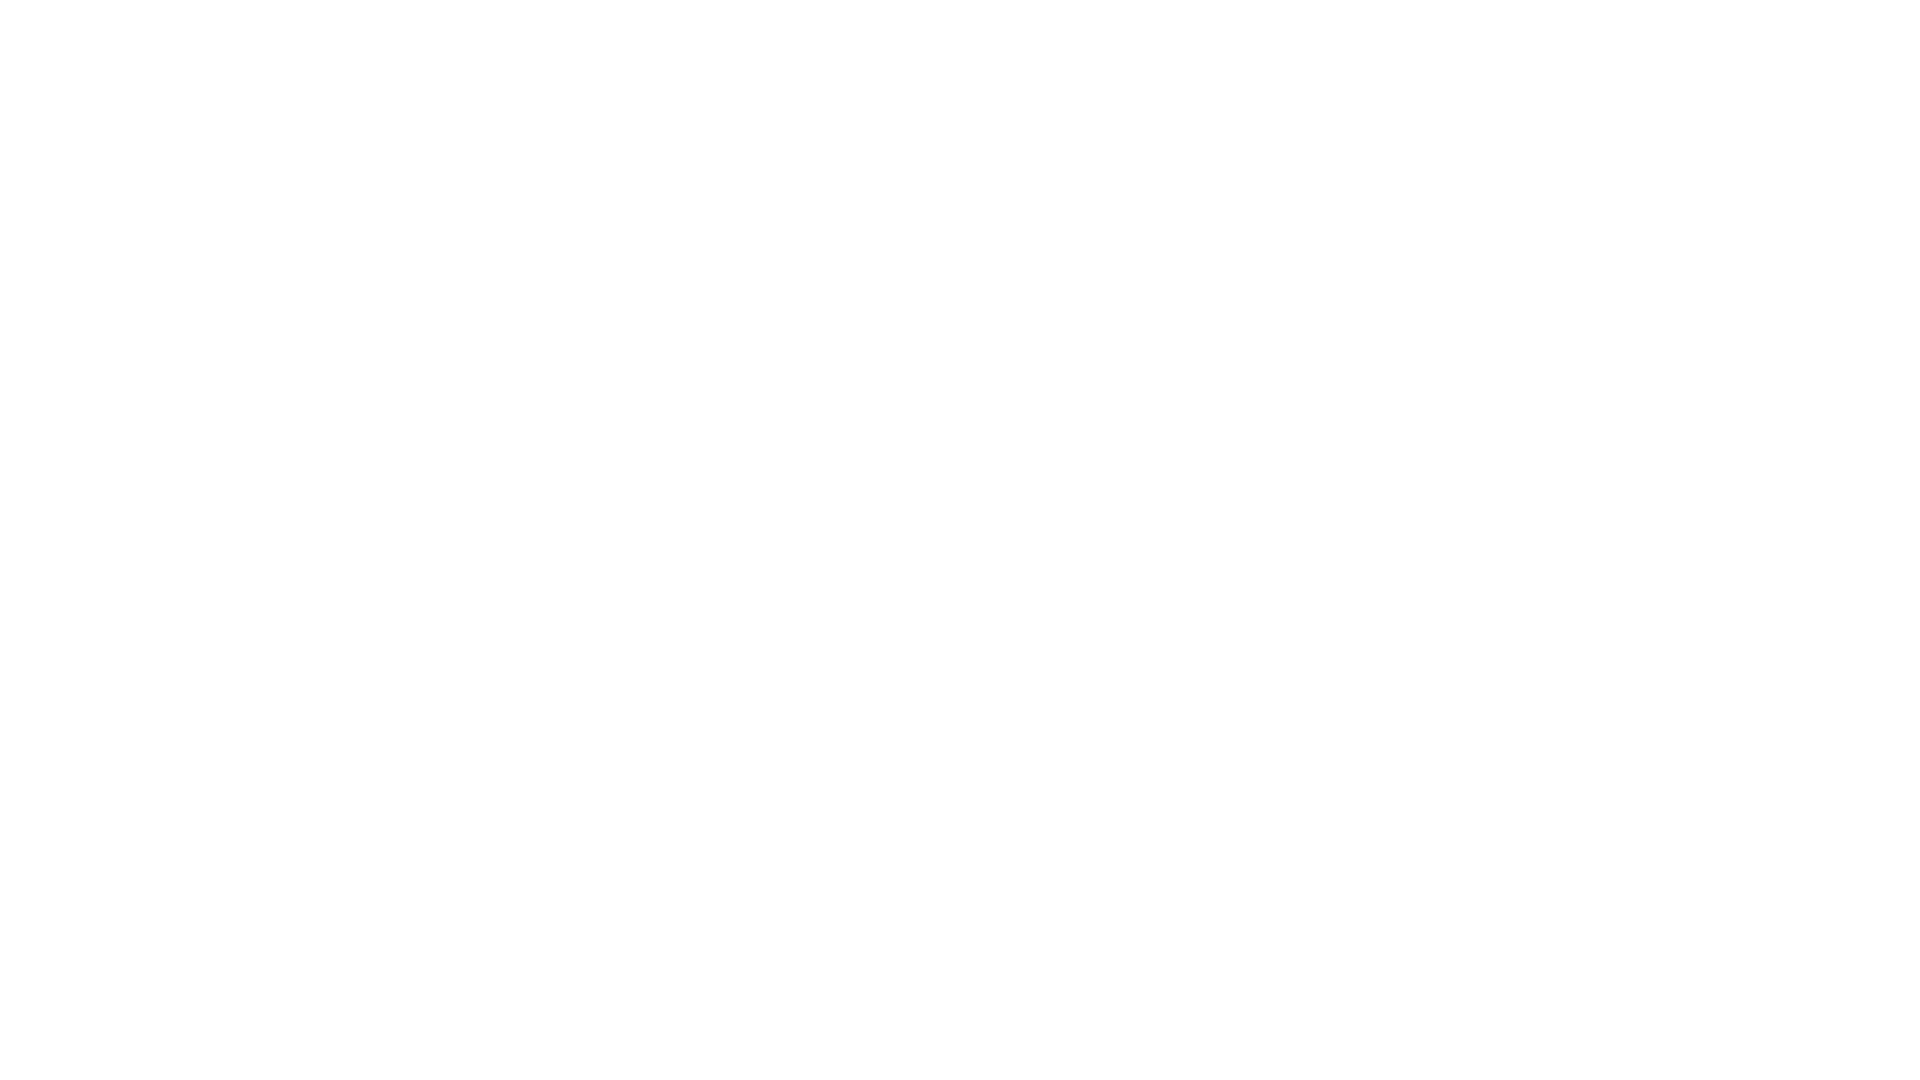

Navigated forward to next page
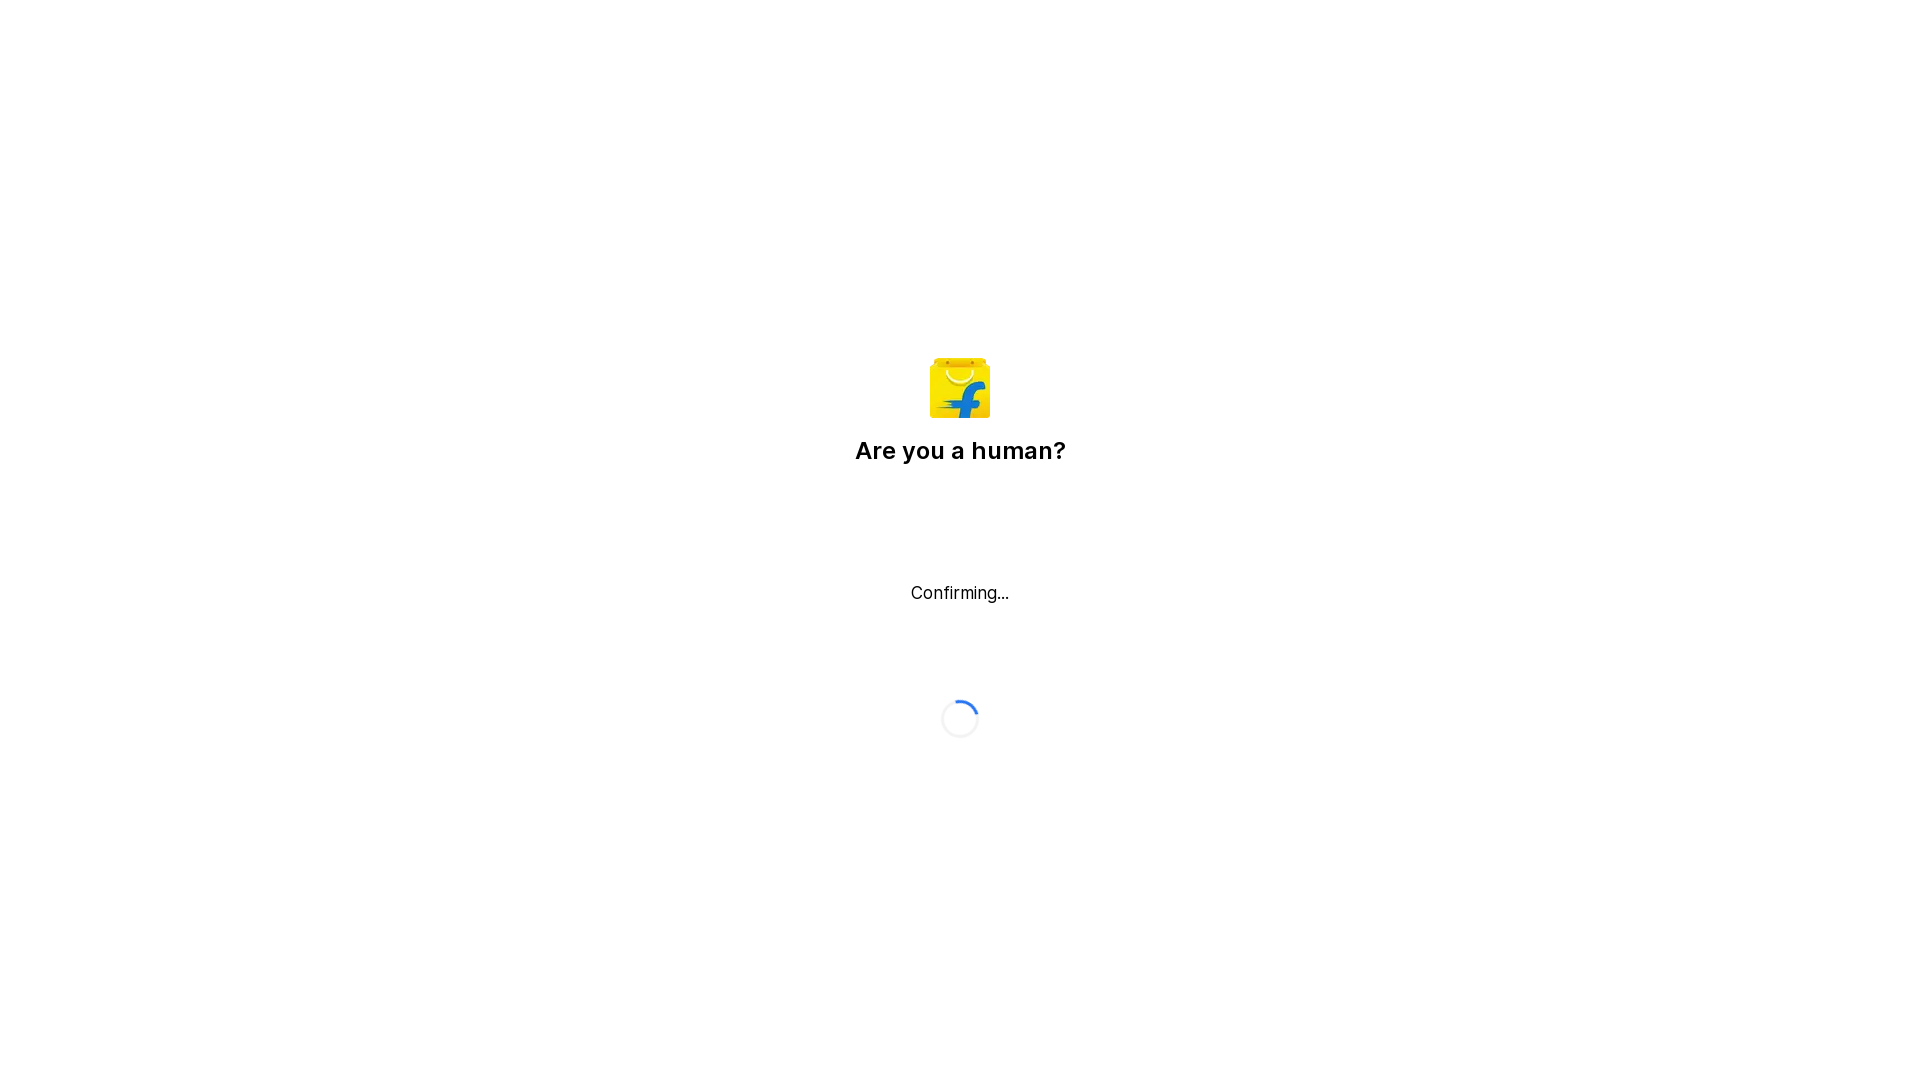

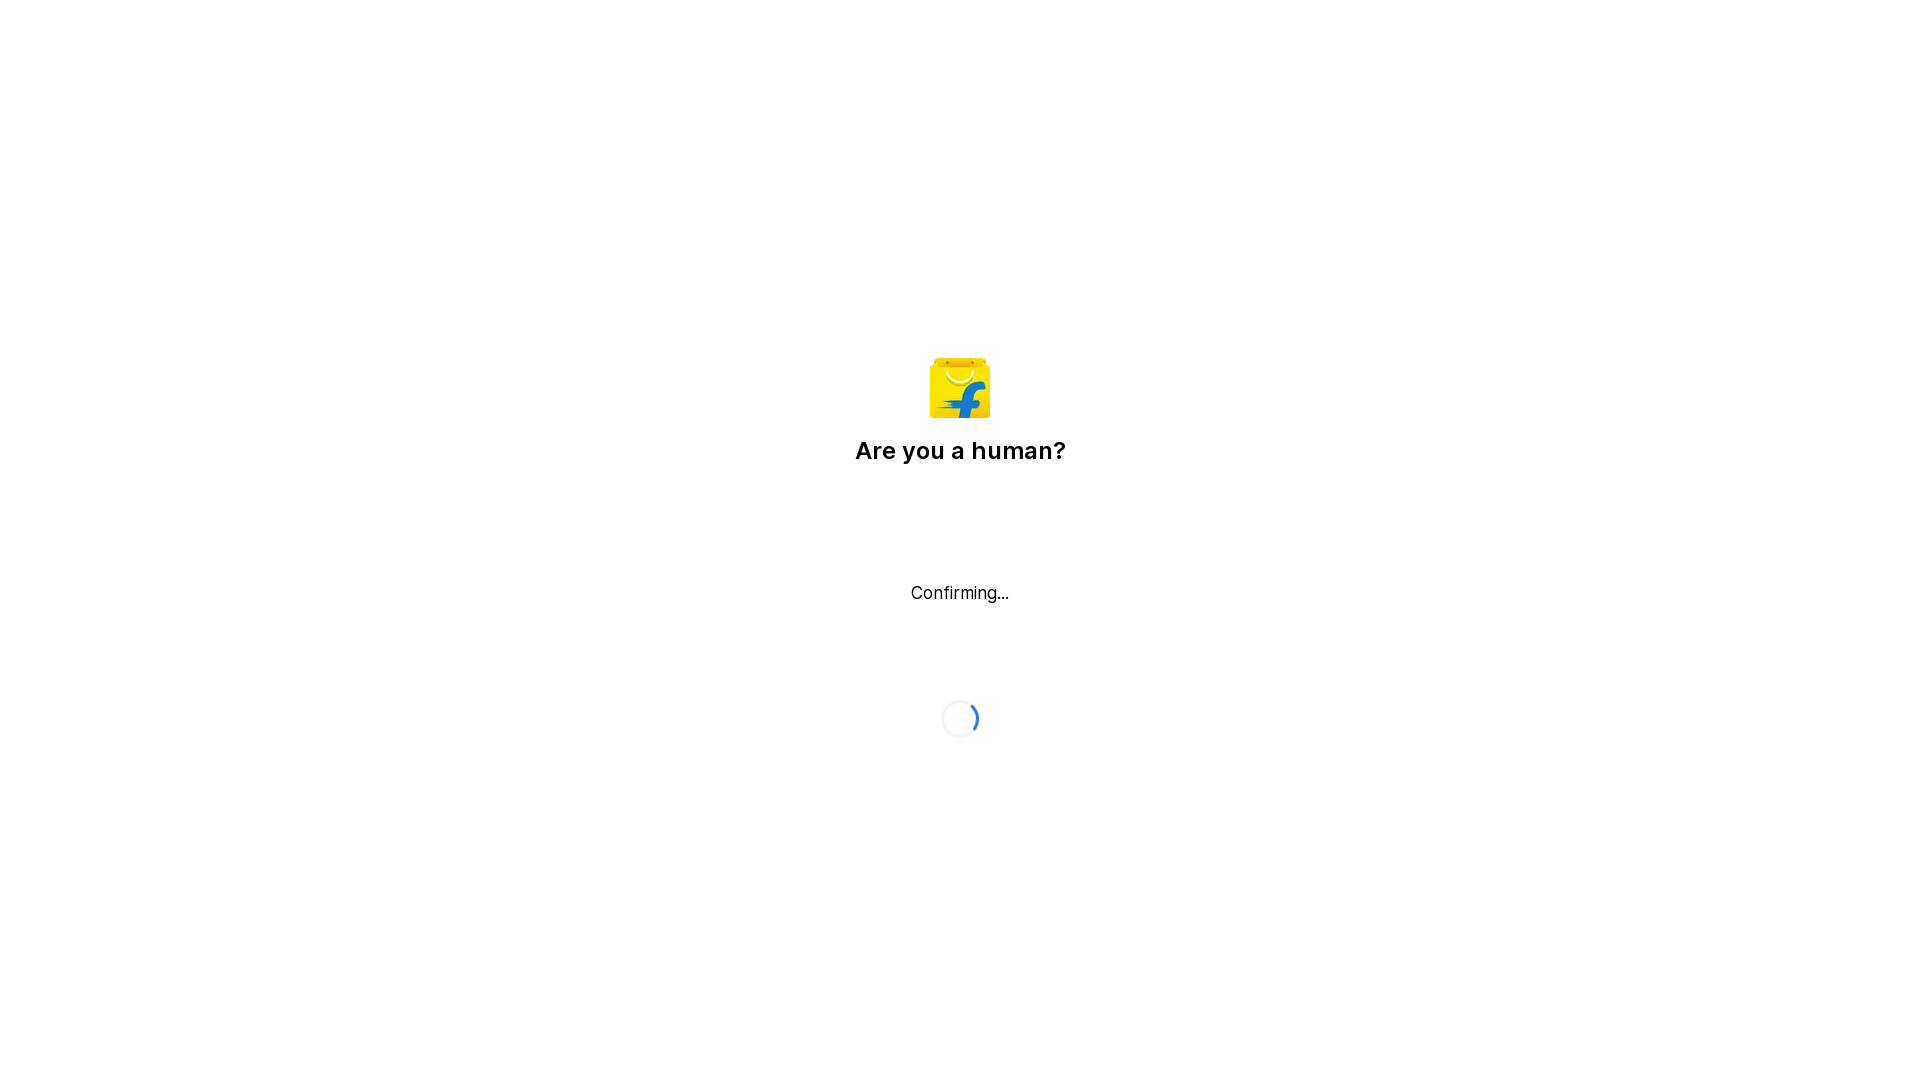